Tests explicit wait functionality by clicking a button that starts a timer and waiting for a WebDriver text element to become visible

Starting URL: http://seleniumpractise.blogspot.in/2016/08/how-to-use-explicit-wait-in-selenium.html

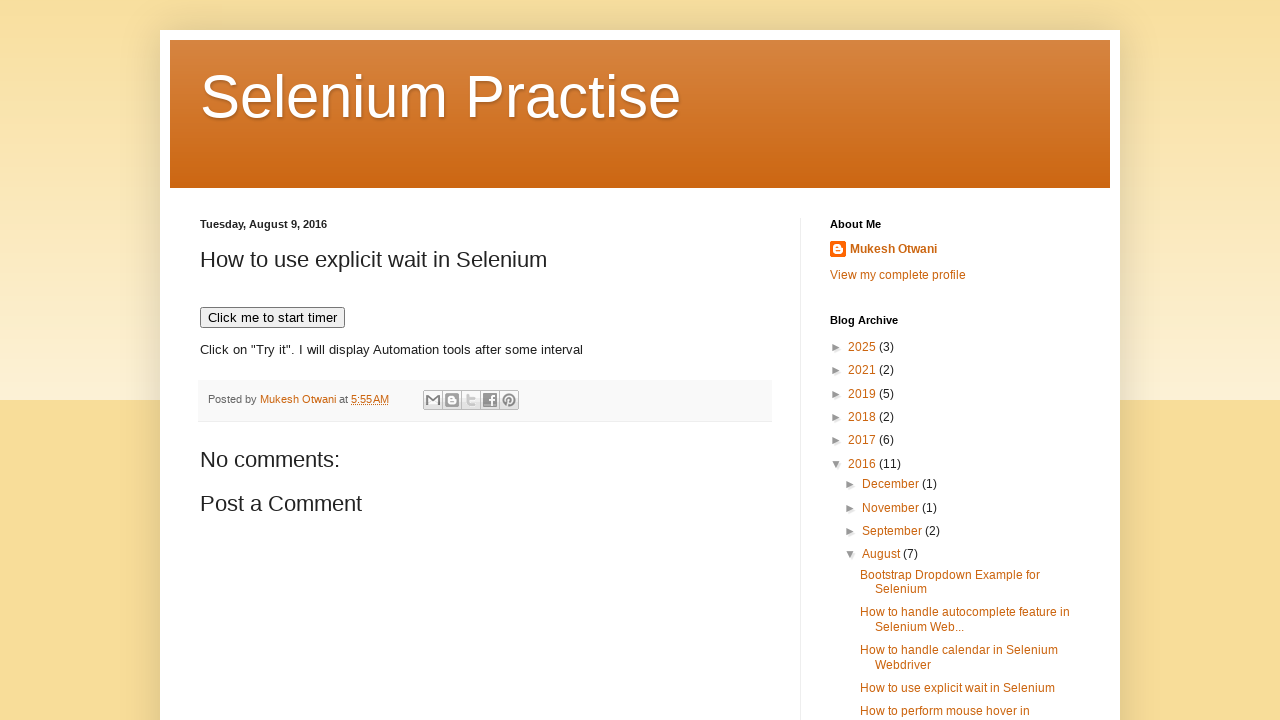

Navigated to explicit wait test page
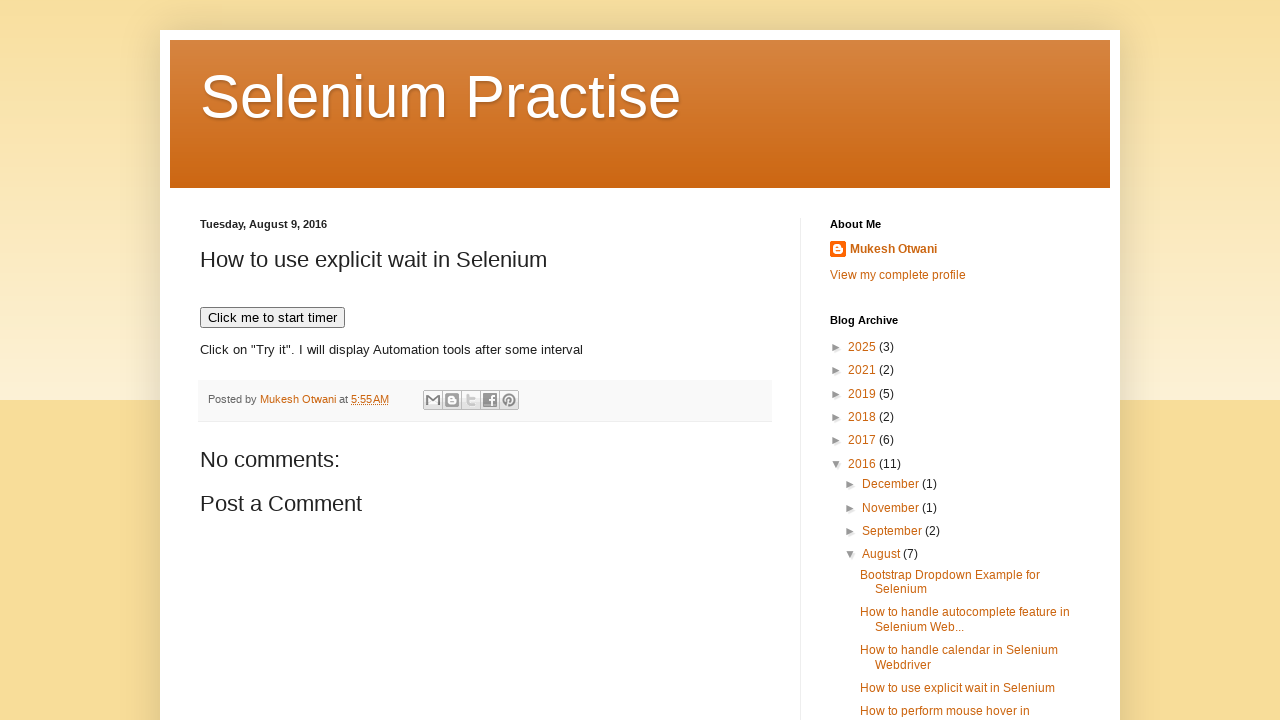

Clicked button to start timer at (272, 318) on xpath=//button[text()='Click me to start timer']
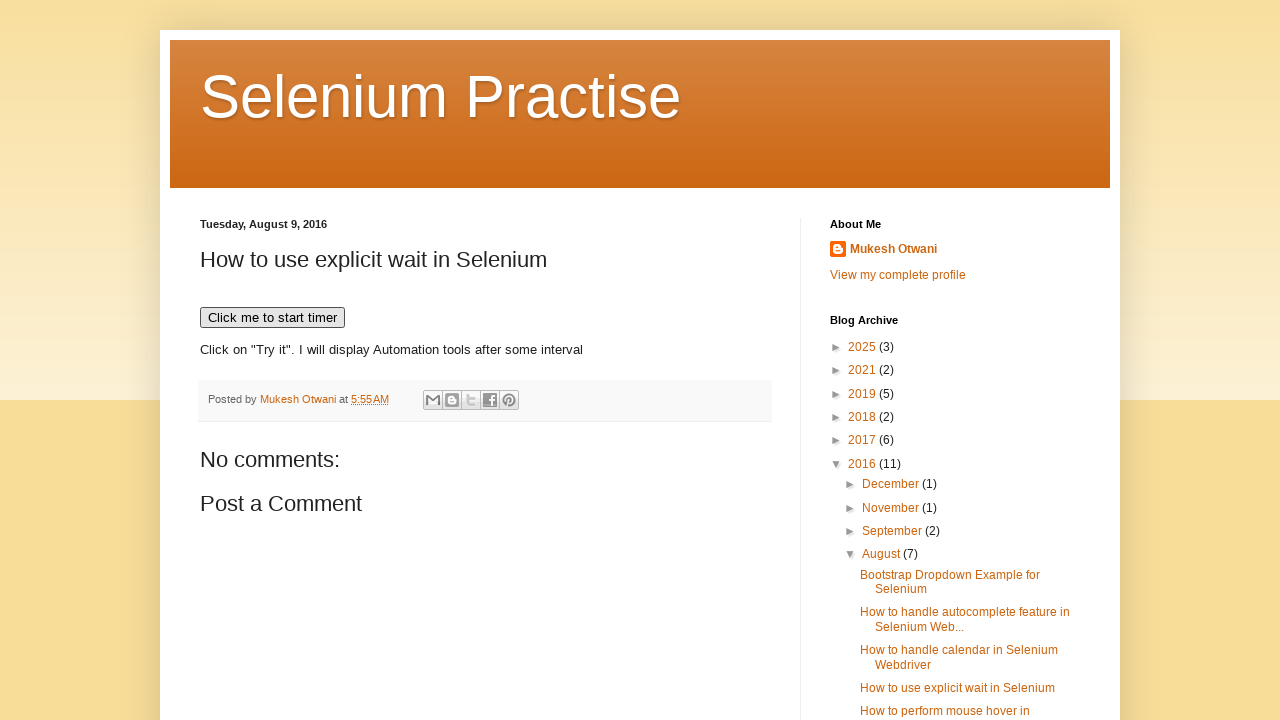

WebDriver text element became visible after explicit wait
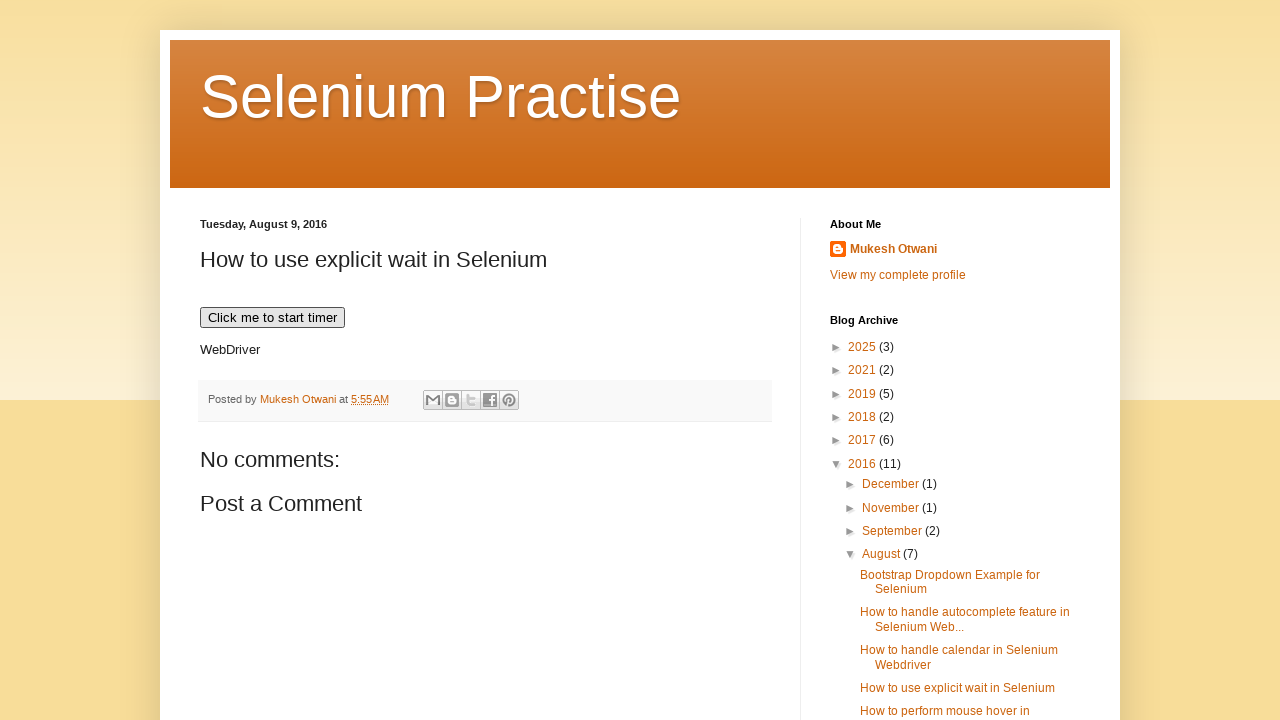

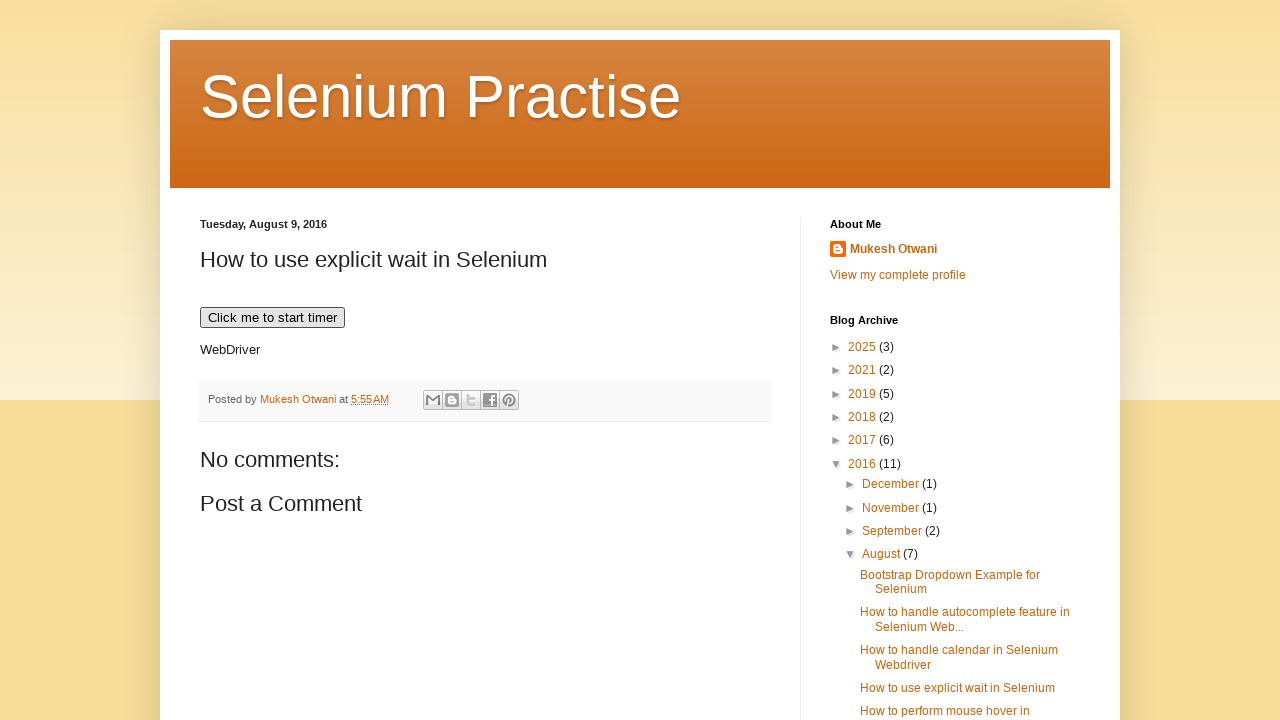